Tests the browser windows functionality on DemoQA by clicking the "New Window" button to open a new browser window

Starting URL: https://demoqa.com/browser-windows/

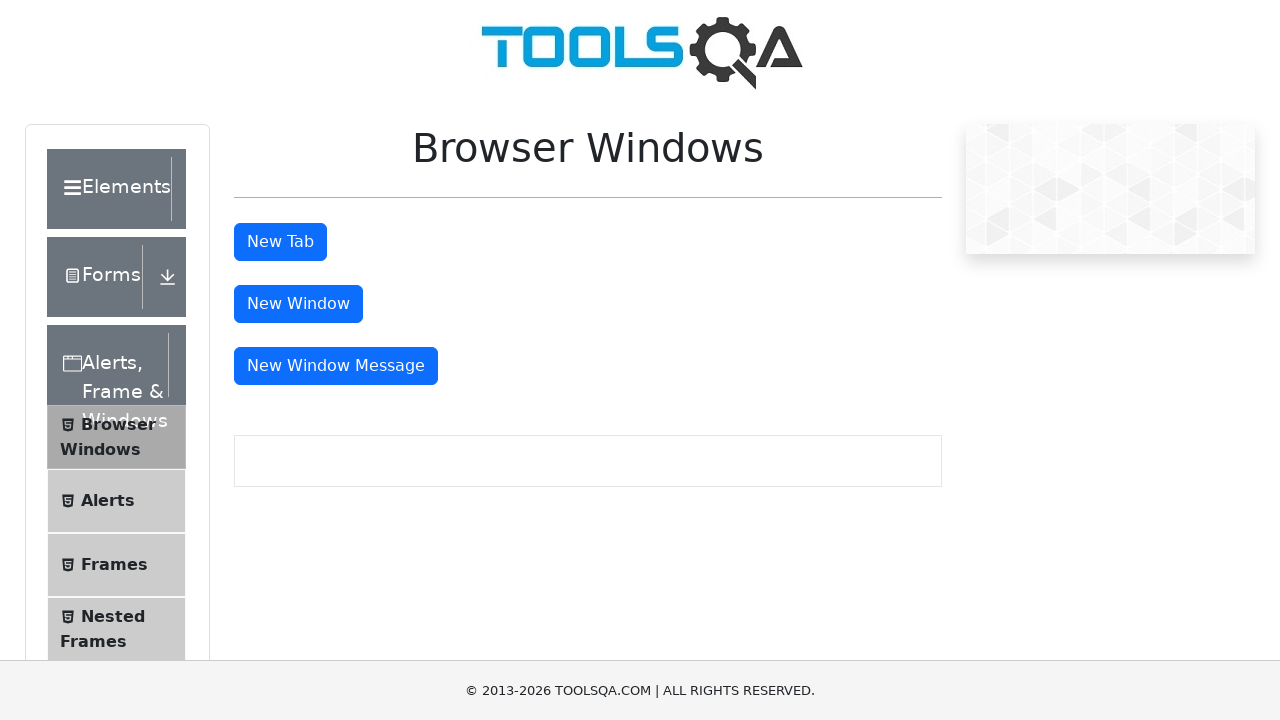

Navigated to DemoQA Browser Windows page
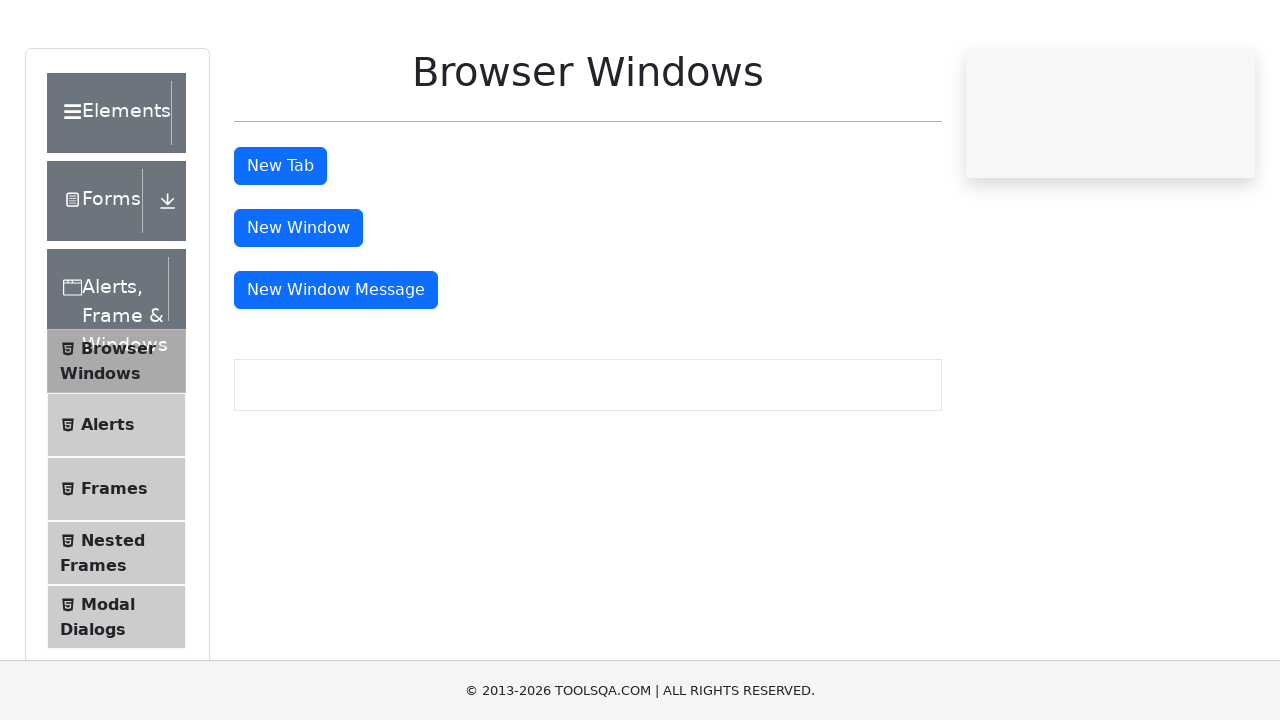

Clicked the 'New Window' button to open a new browser window at (298, 304) on button#windowButton
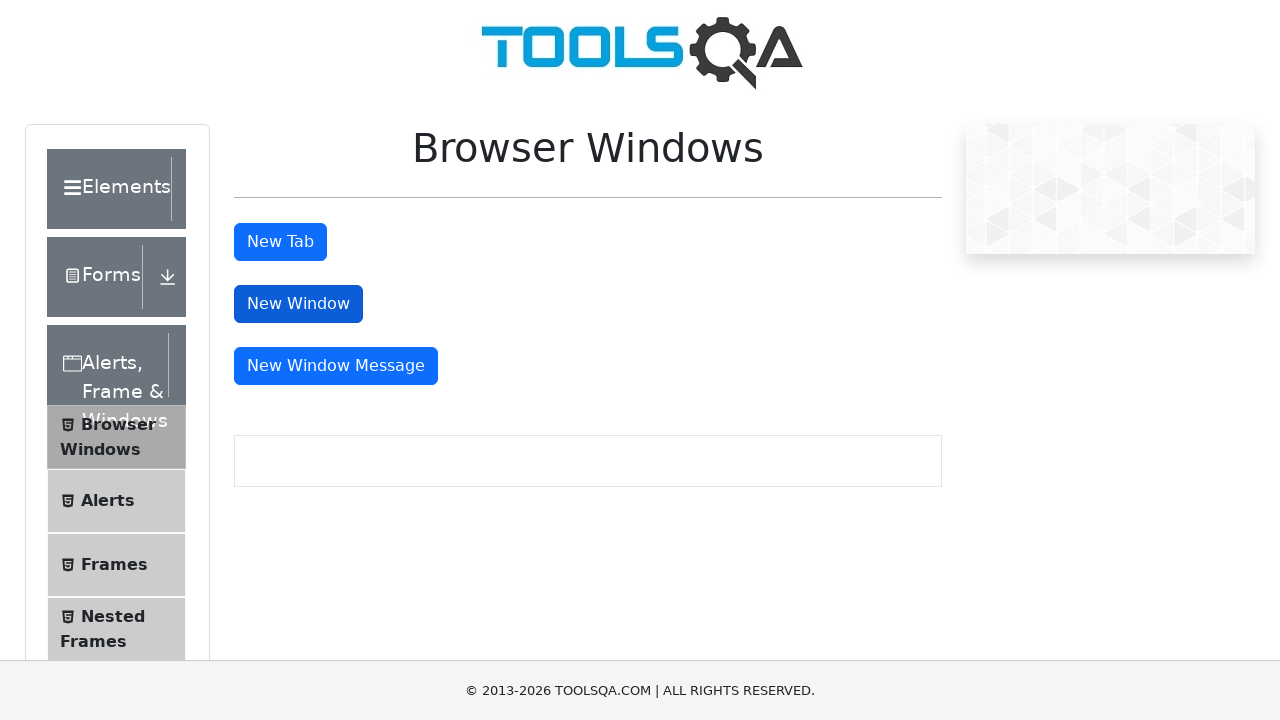

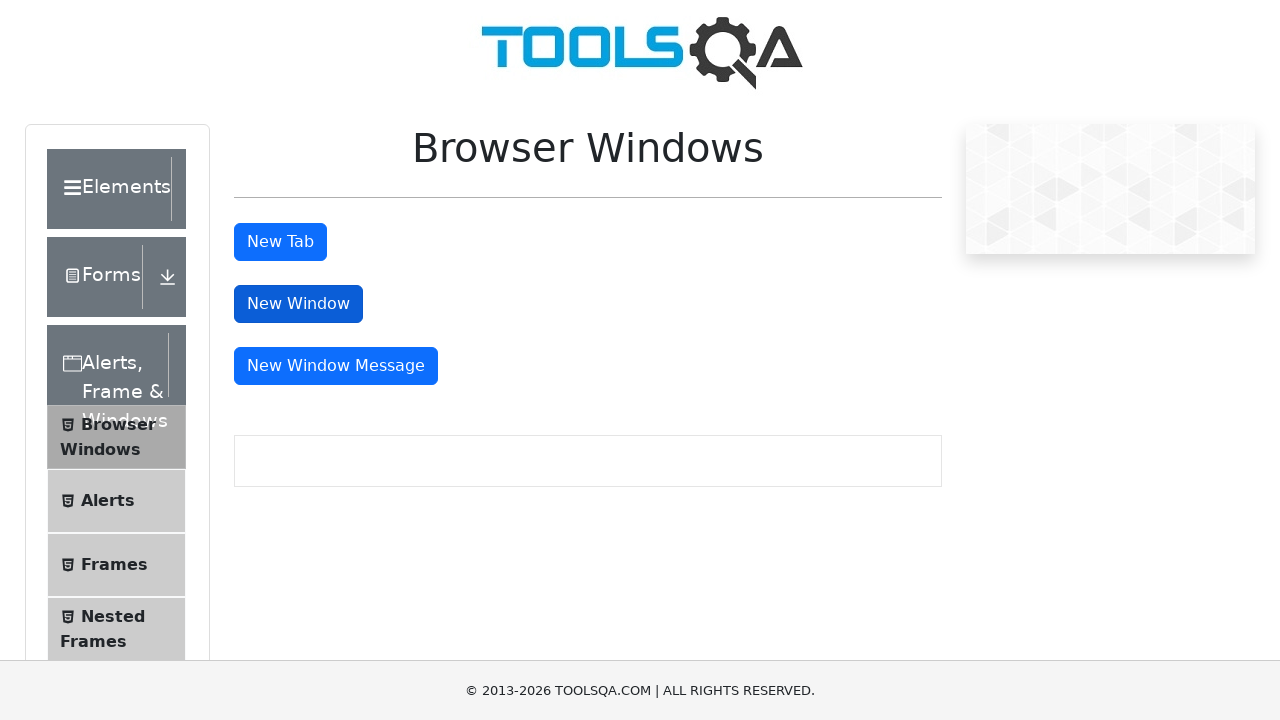